Tests drag and drop functionality on jQuery UI demo page by dragging an element to a drop zone

Starting URL: https://jqueryui.com/droppable/

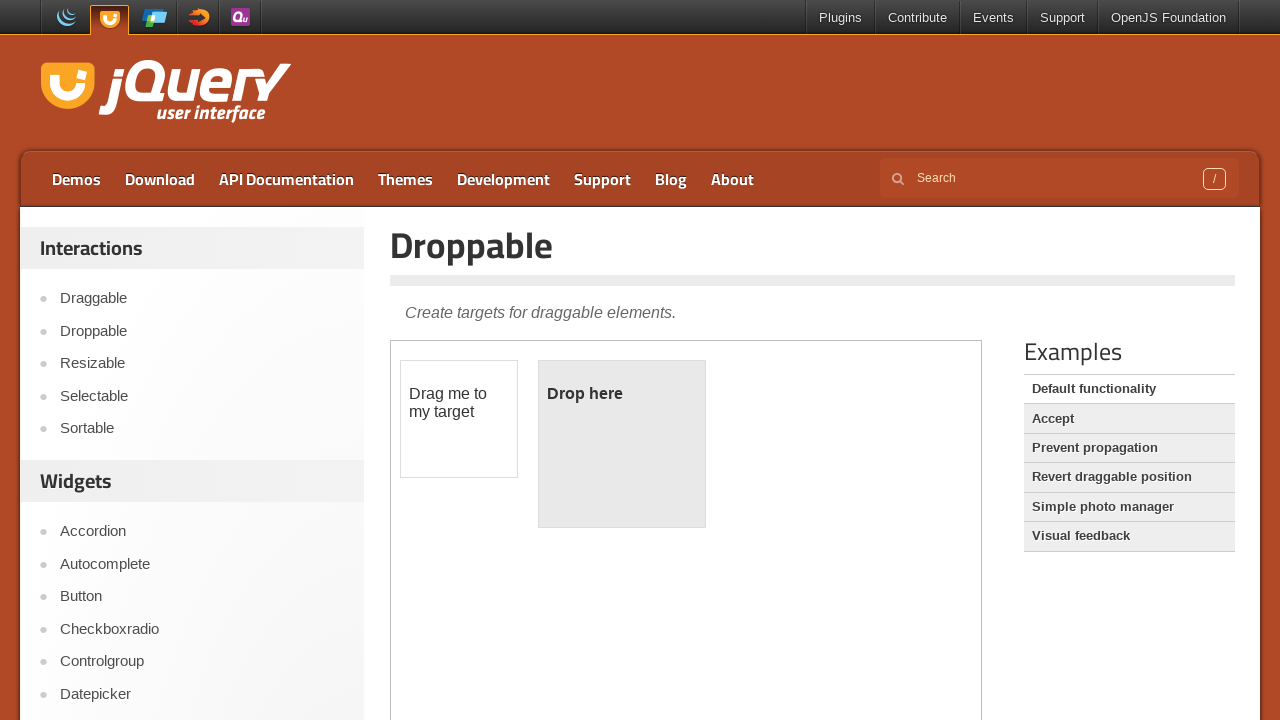

Located iframe containing drag and drop demo
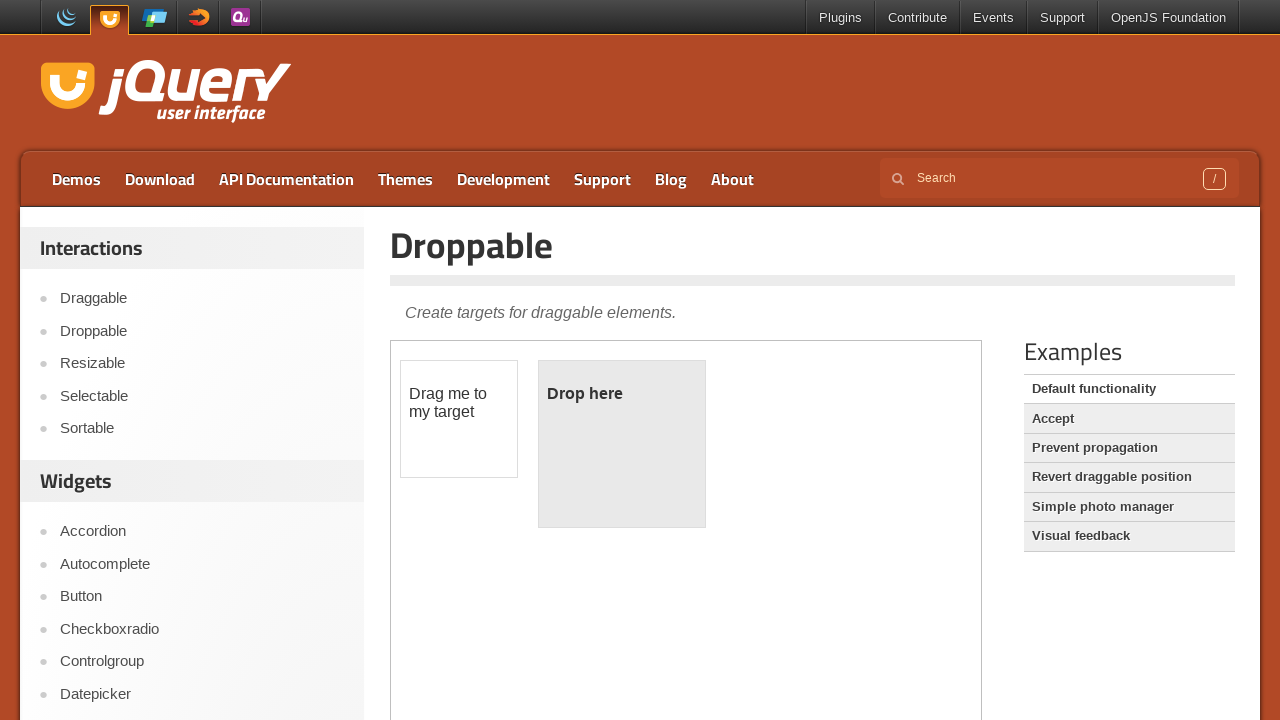

Located draggable element 'Drag me to my target'
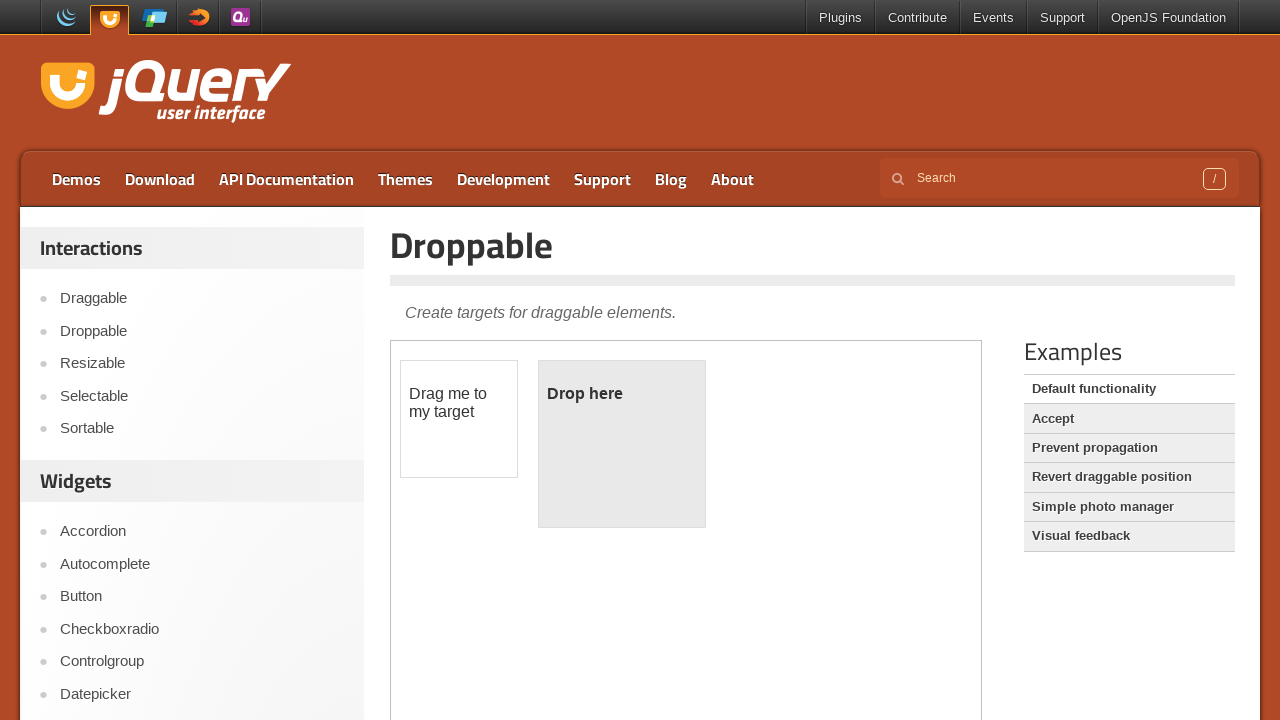

Located droppable element 'Drop here'
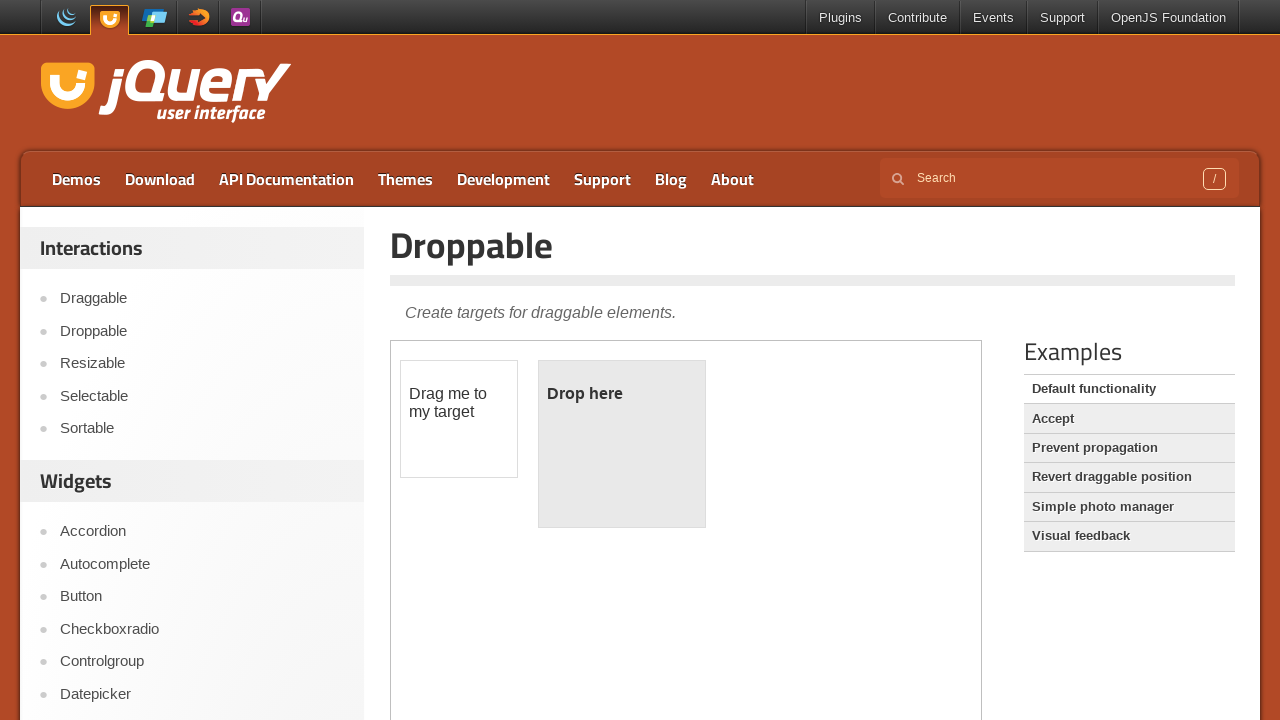

Dragged element to drop zone at (622, 394)
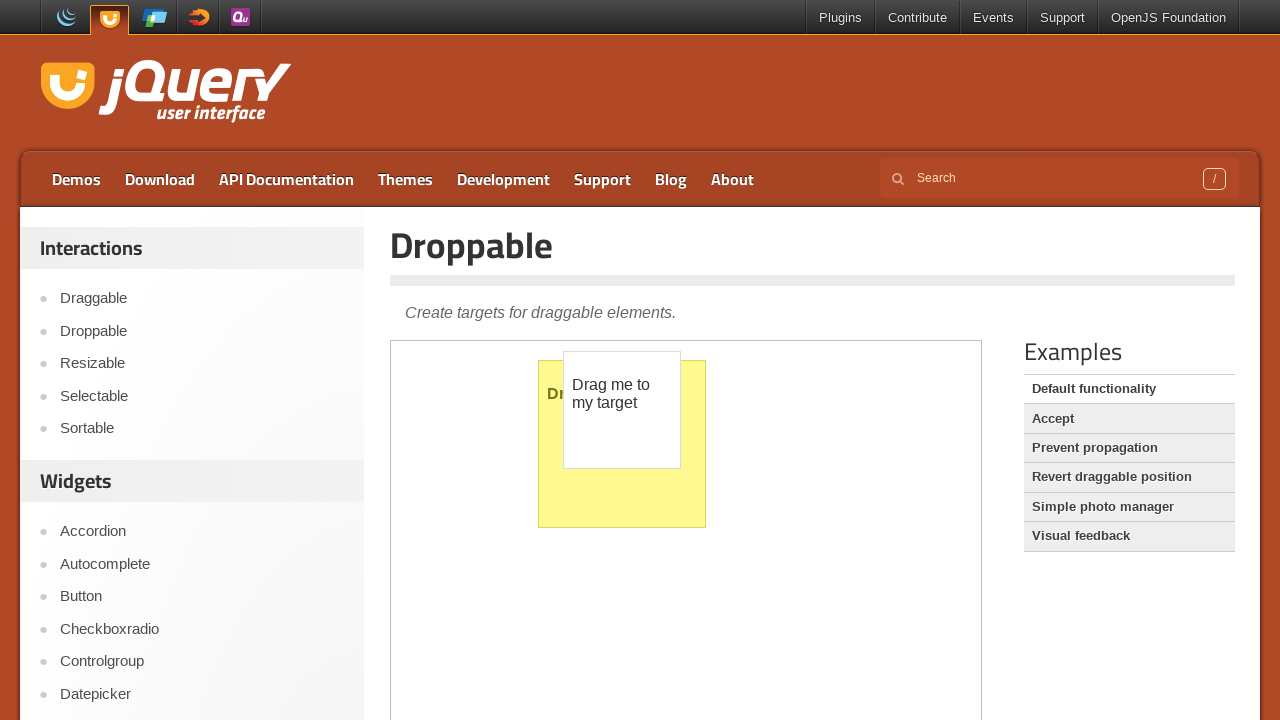

Verified drop was successful - 'Dropped!' message appeared
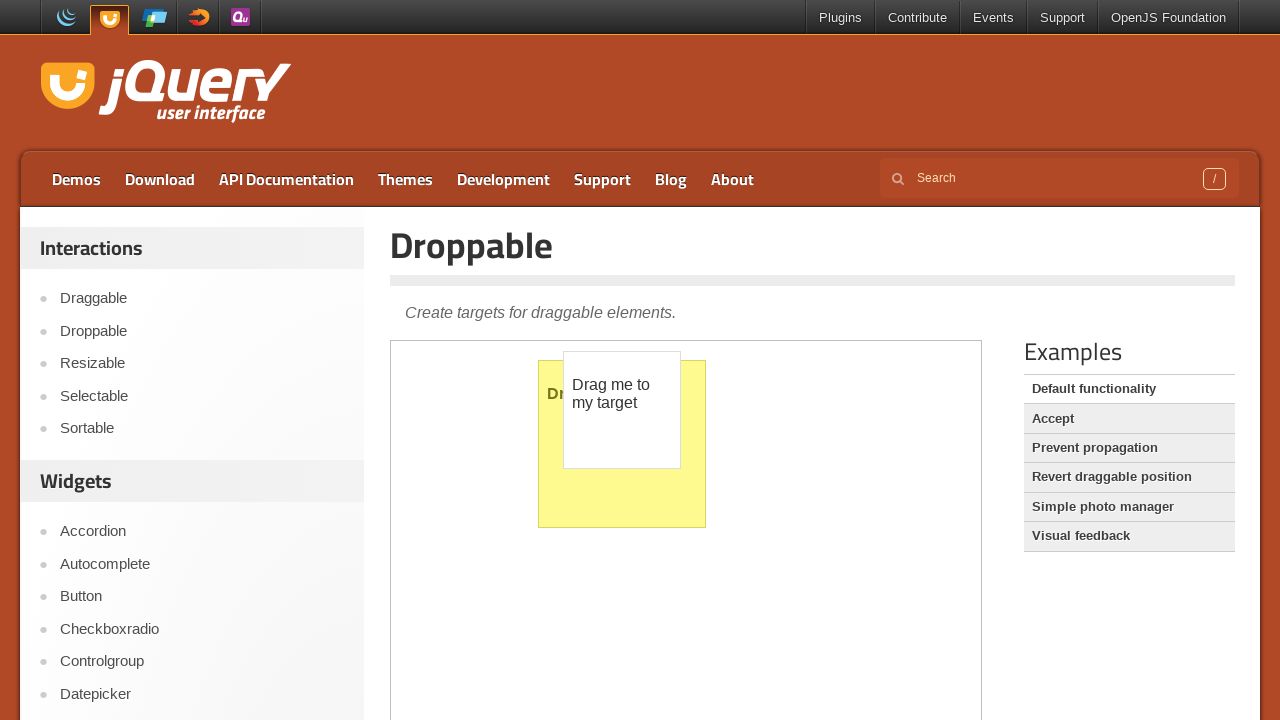

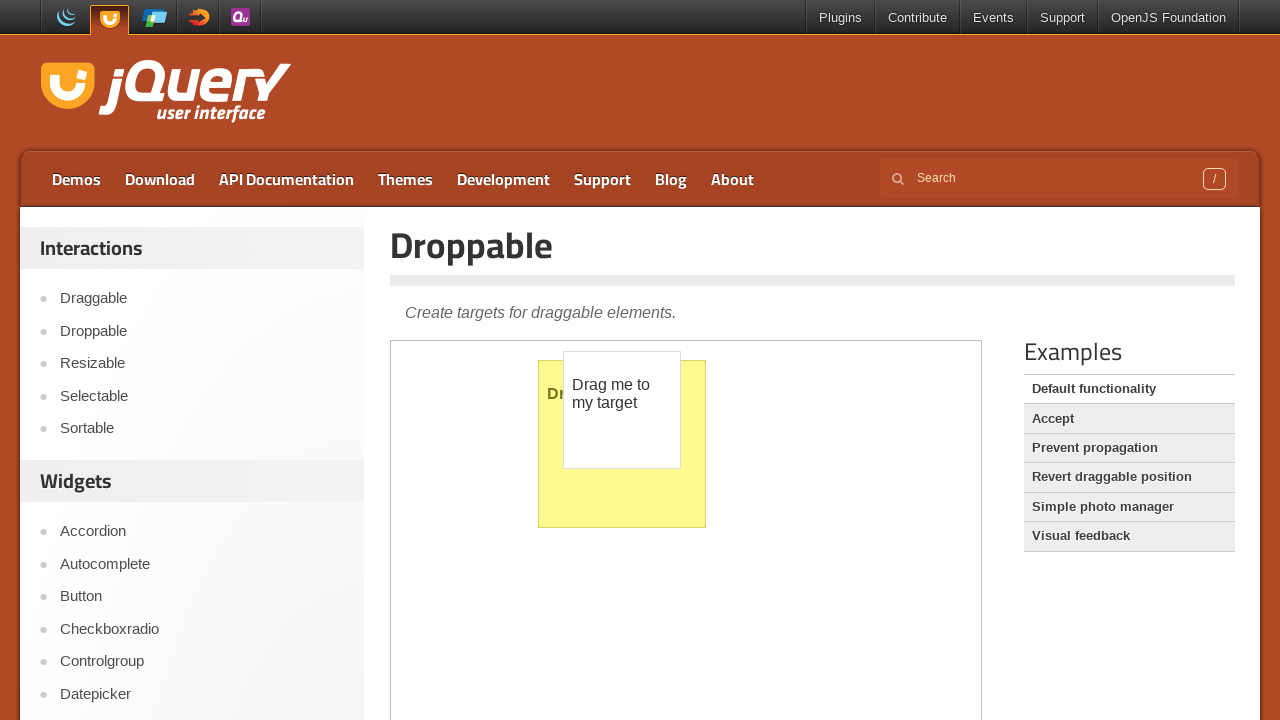